Tests that clicking Add without entering any text does not add an empty task, verifying the empty state message remains visible

Starting URL: https://to-scooby-do-b1b9c.web.app/

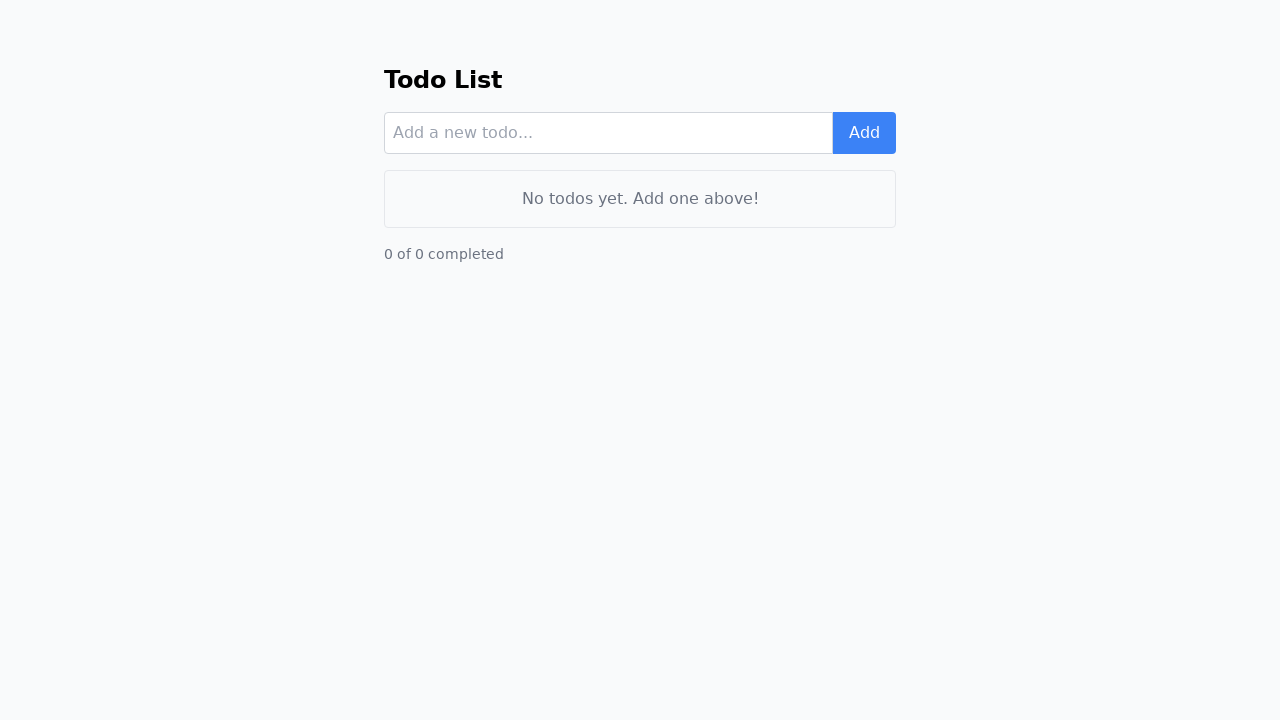

Clicked Add button without entering any text at (864, 133) on text=Add
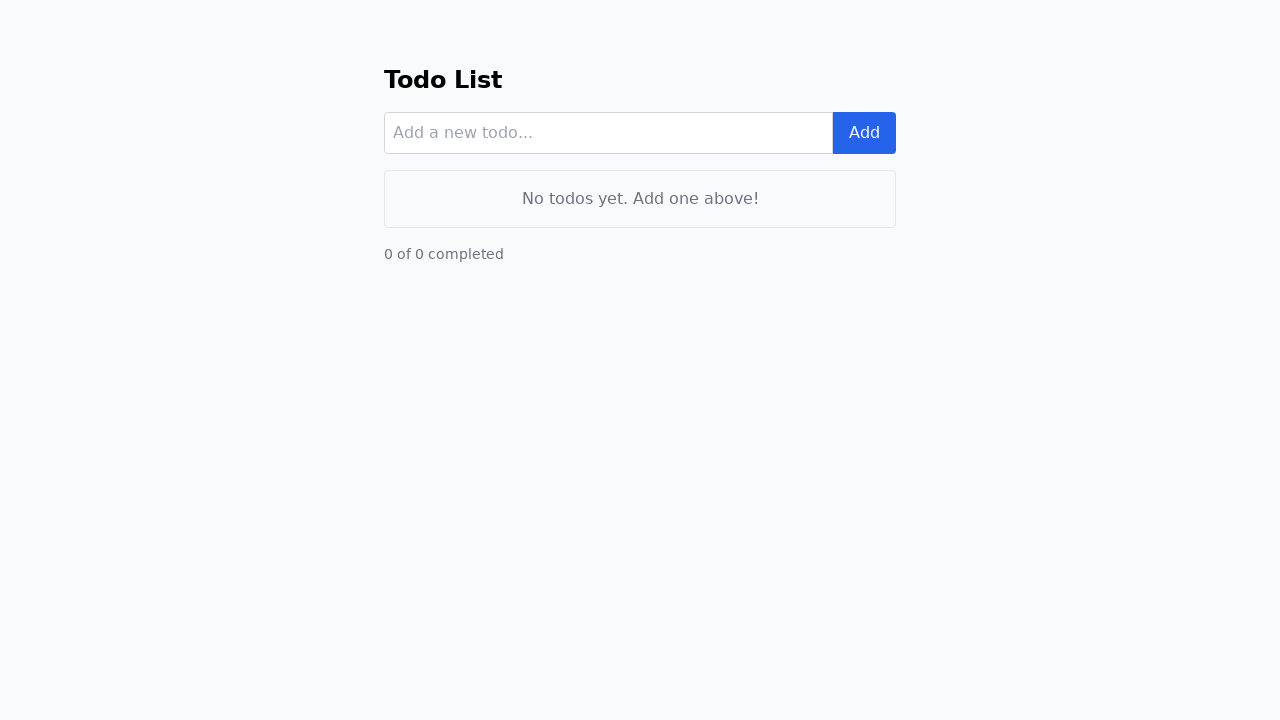

Verified 'No todos yet' message is still visible
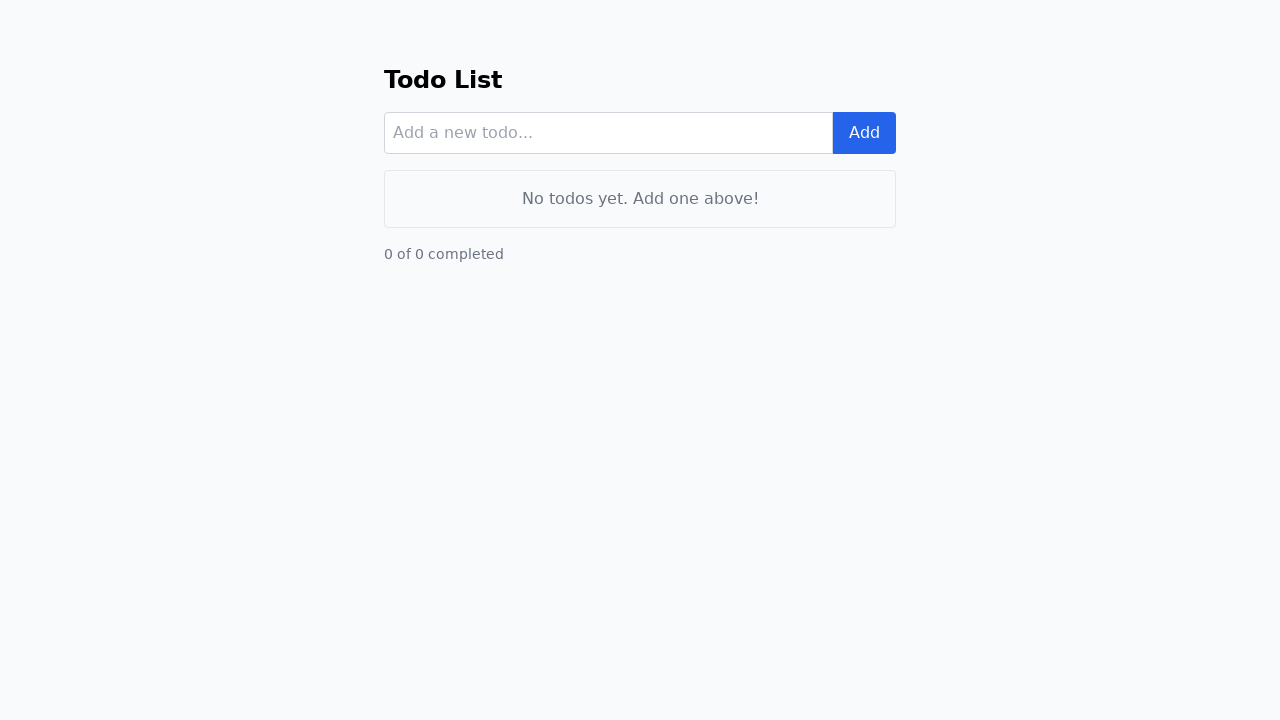

Verified task counter remains at 0 of 0 completed
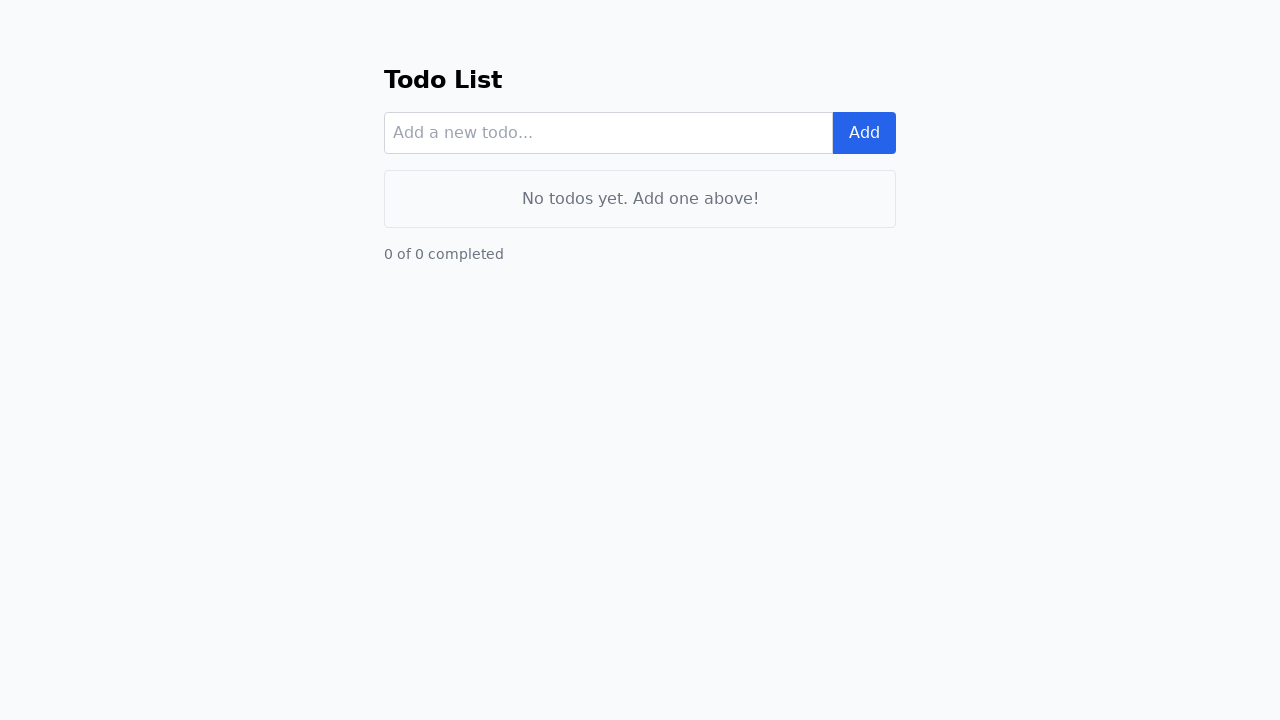

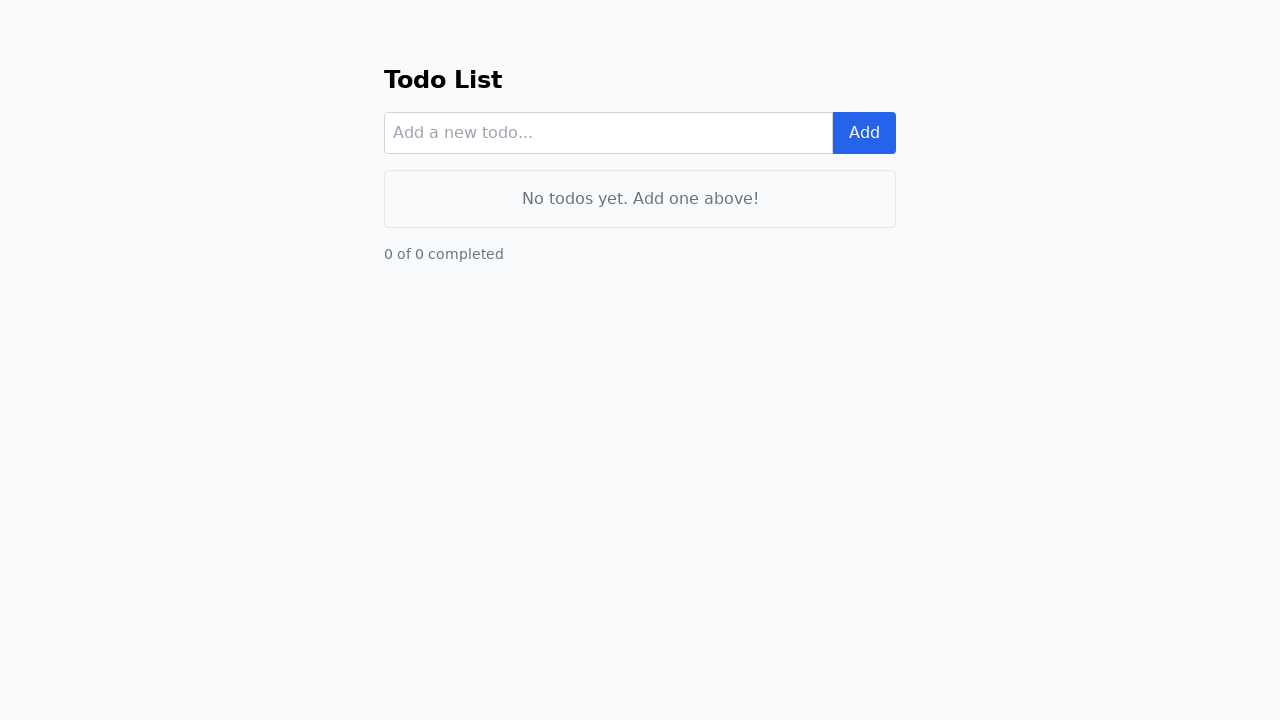